Tests login form functionality by entering username and password credentials and verifying the confirmation message

Starting URL: https://training-support.net/webelements/login-form

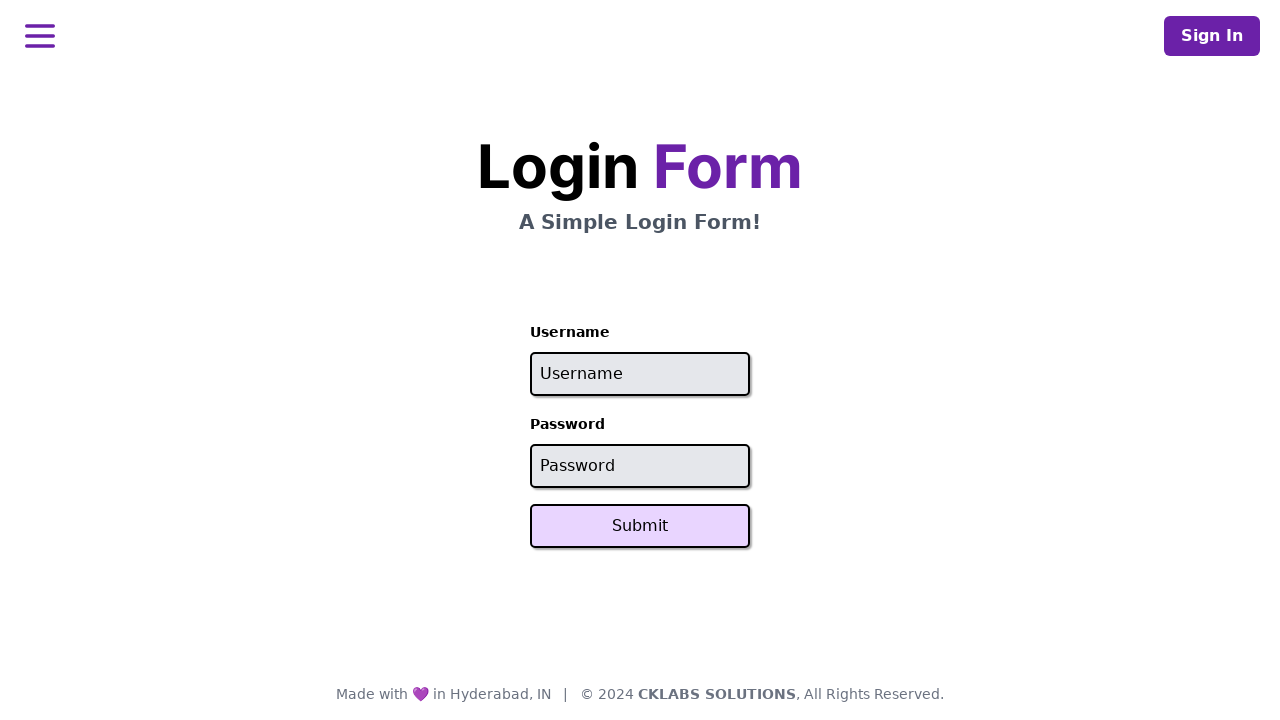

Filled username field with 'admin' on #username
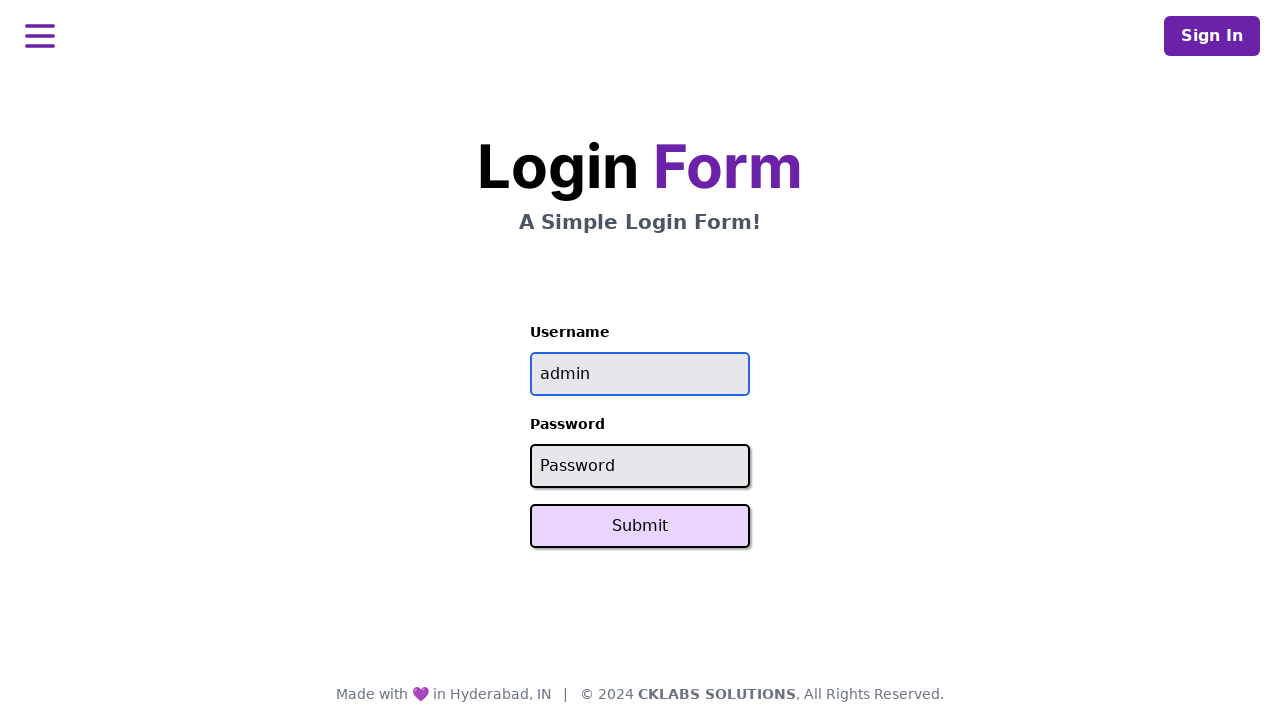

Filled password field with 'password' on #password
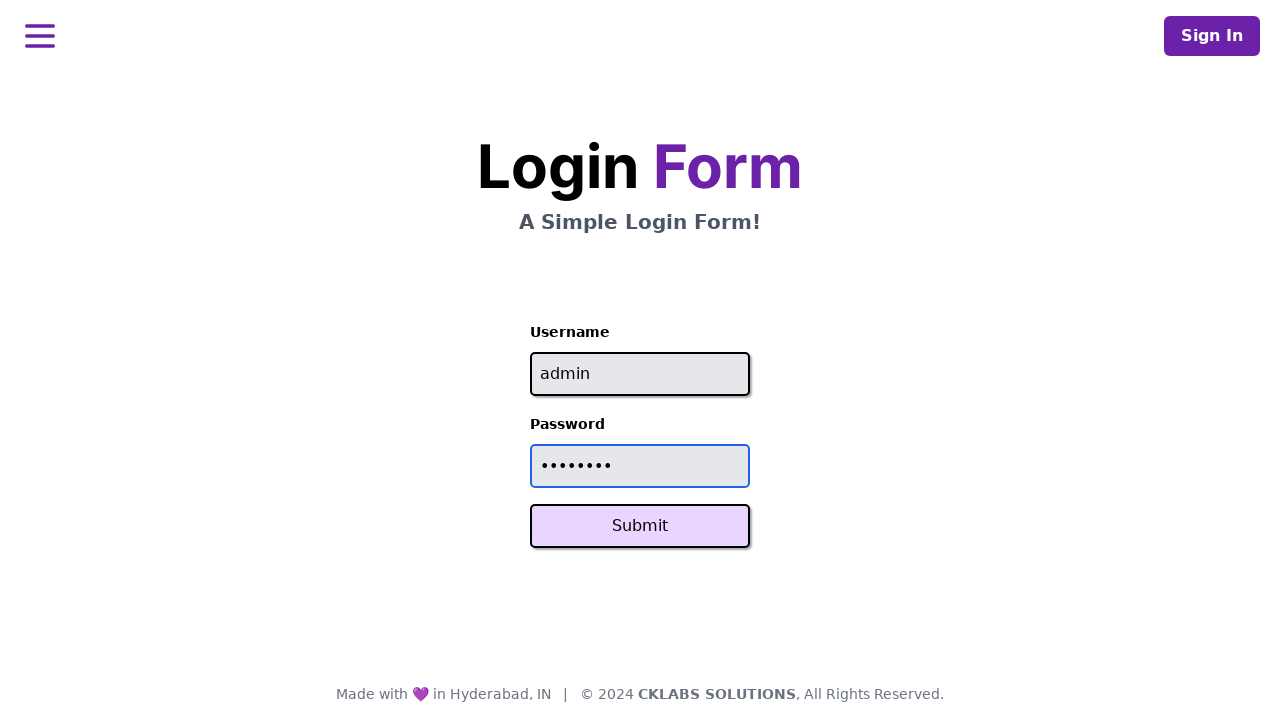

Clicked login button at (640, 526) on button.svelte-1pdjkmx
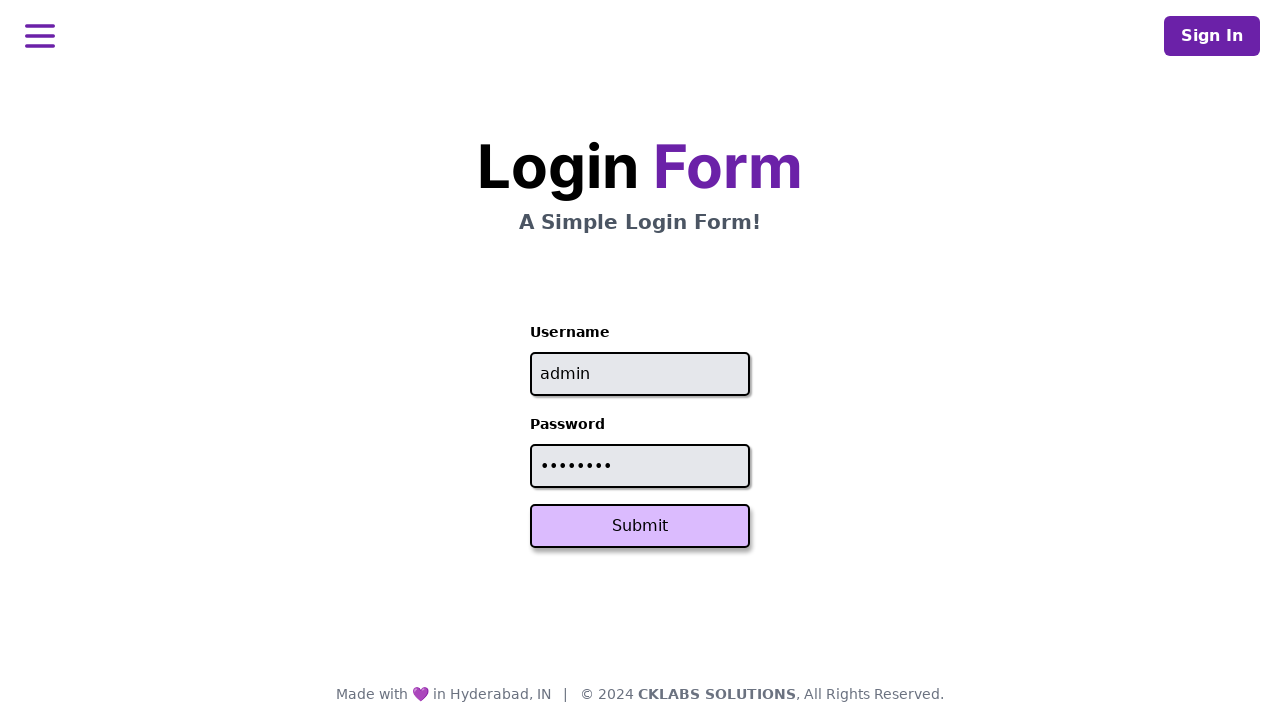

Confirmation message heading loaded
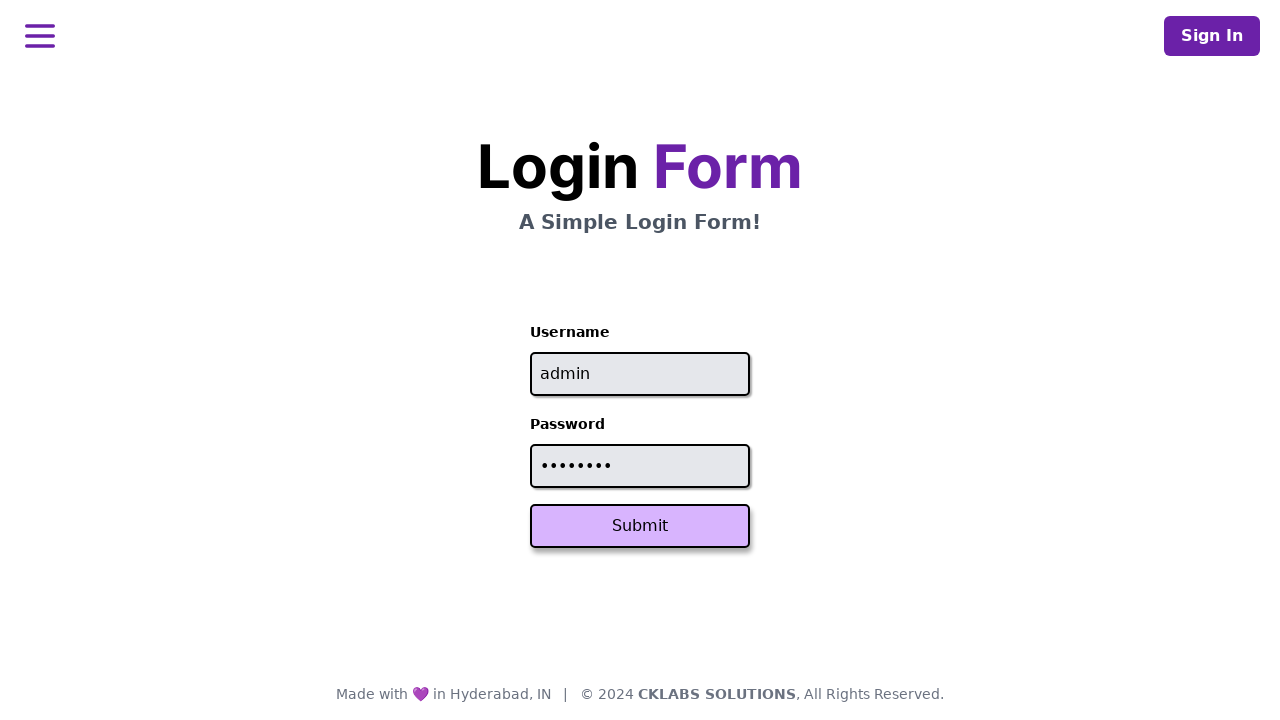

Confirmation message container verified
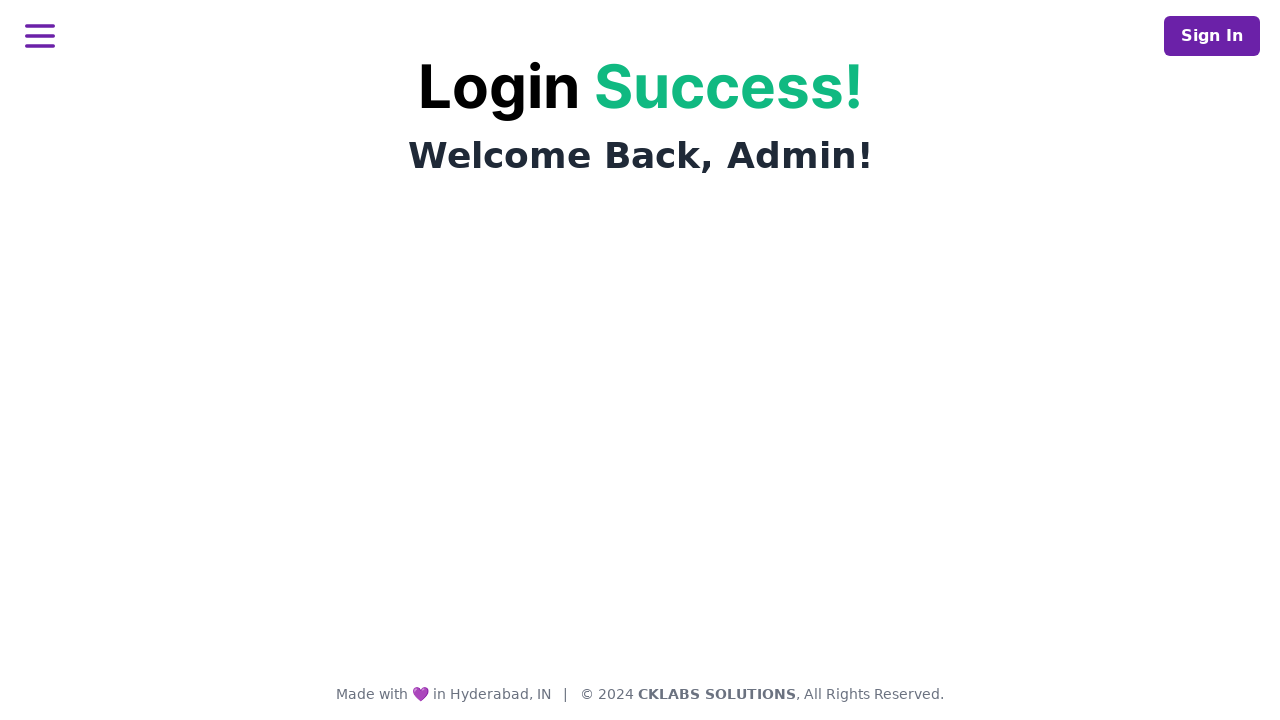

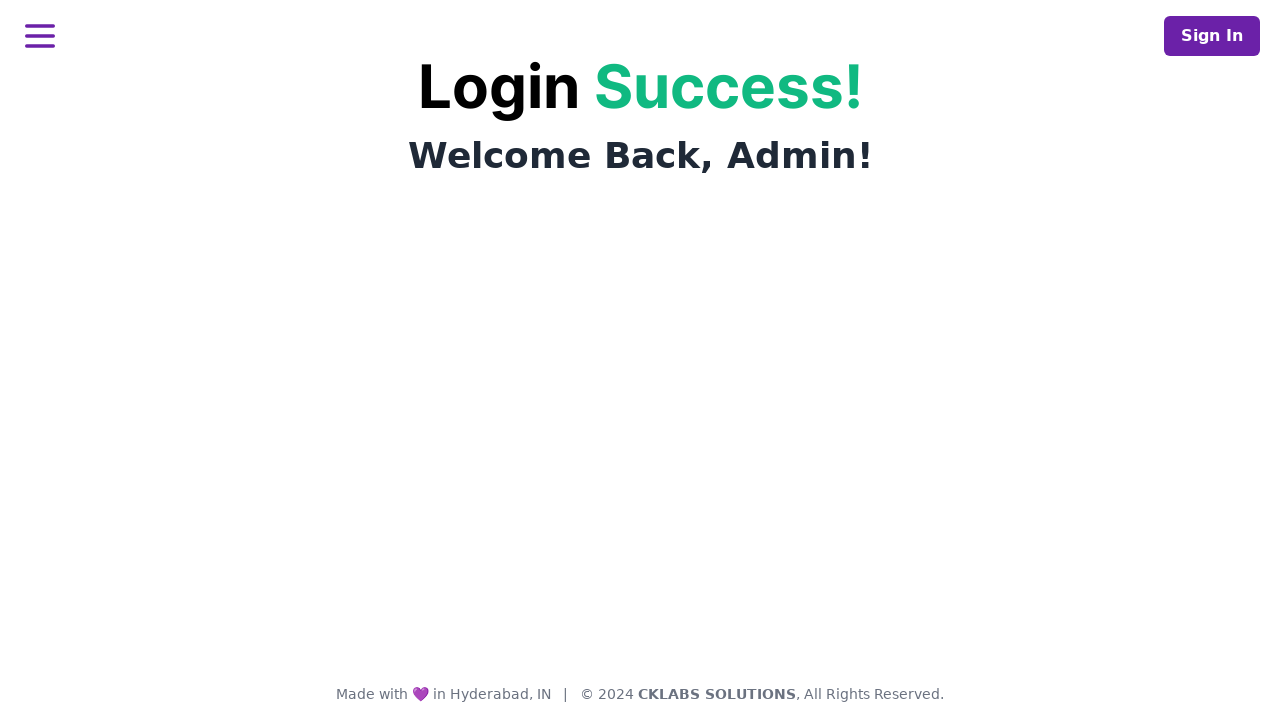